Tests that selecting .NET from platform dropdown on API page shows correct API URL

Starting URL: https://playwright.dev/

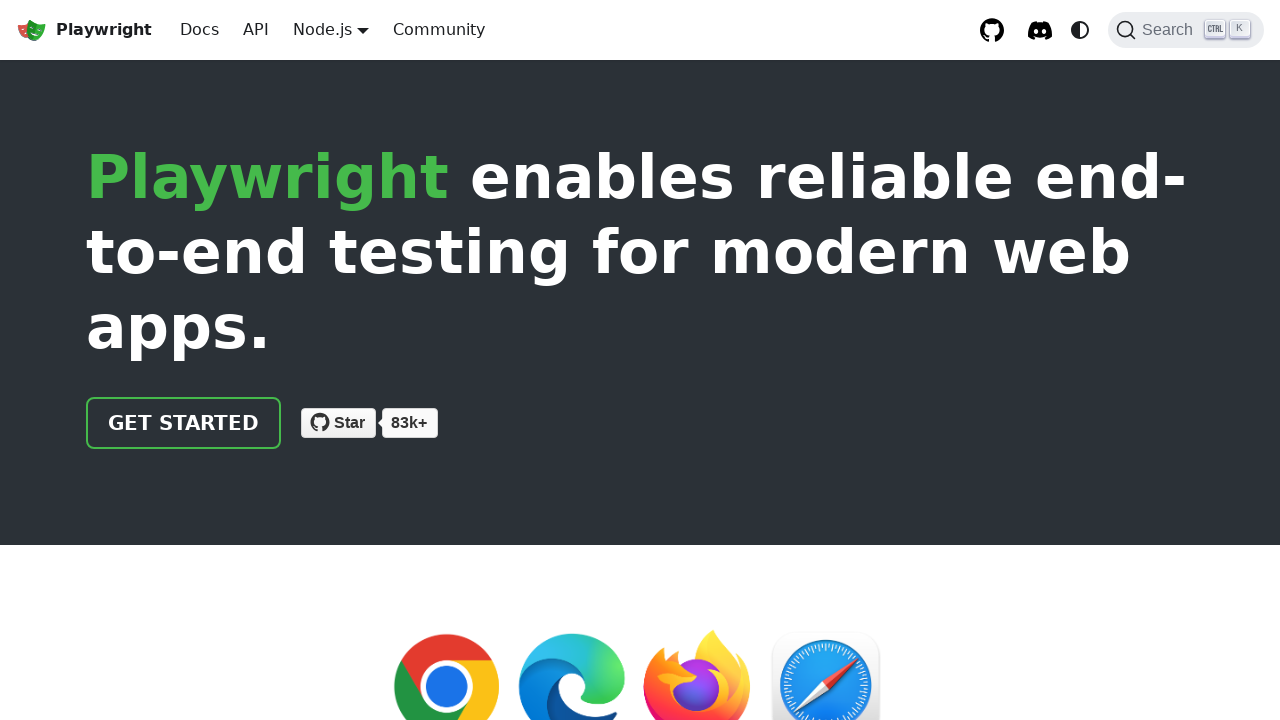

Clicked API link in navbar at (256, 30) on .theme-layout-navbar-left.navbar__items >> internal:role=link[name="API"i]
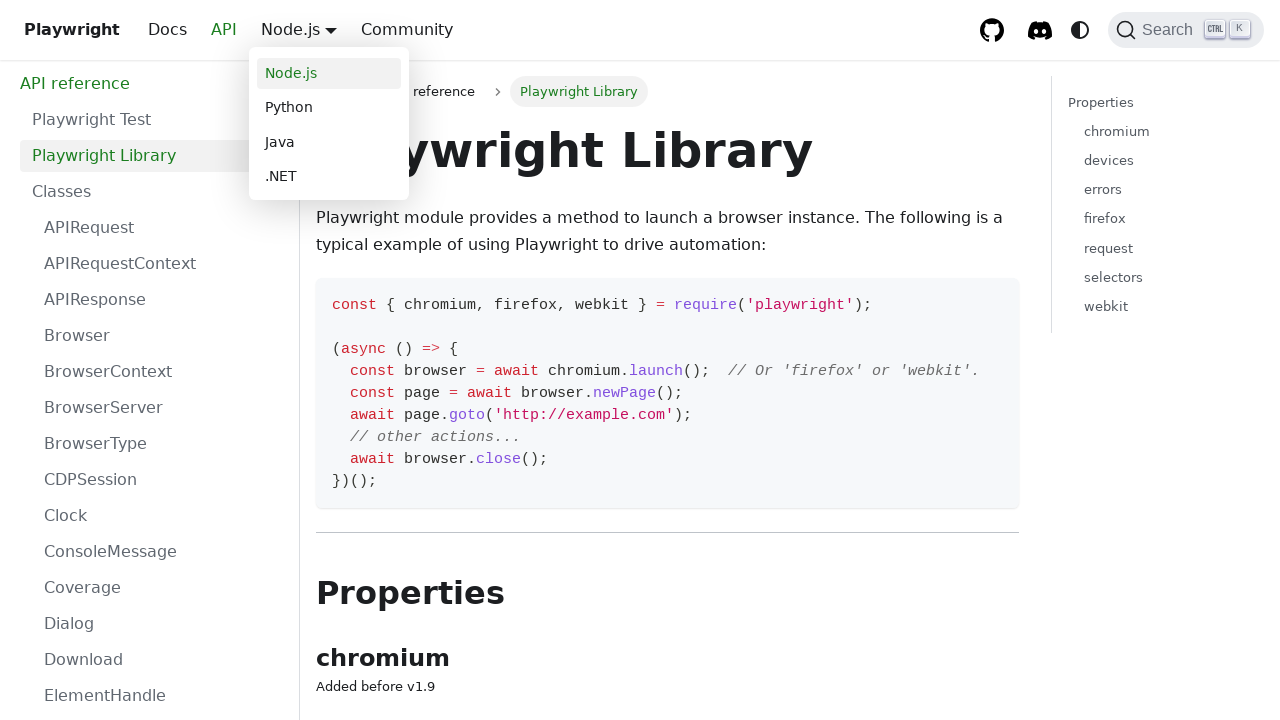

Hovered over platform dropdown at (331, 30) on .navbar__item.dropdown.dropdown--hoverable
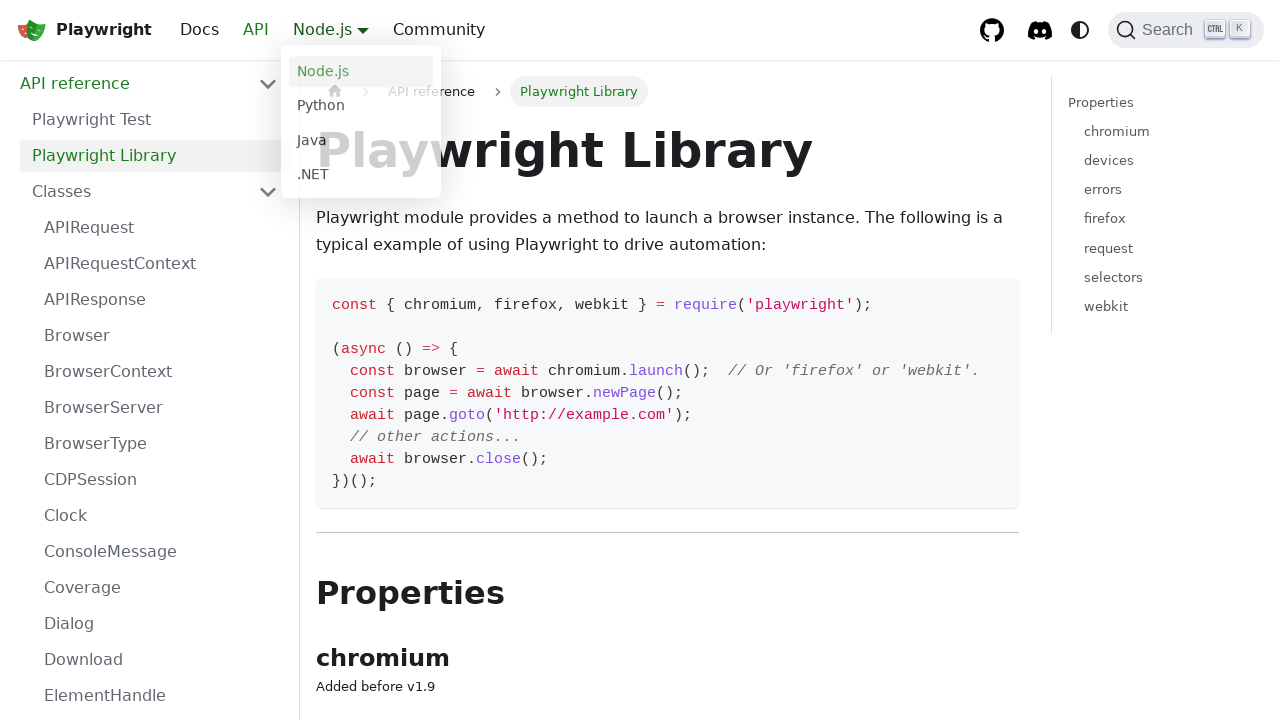

Clicked .NET option from dropdown at (361, 177) on .navbar__item.dropdown.dropdown--hoverable >> internal:role=link[name=".NET"i]
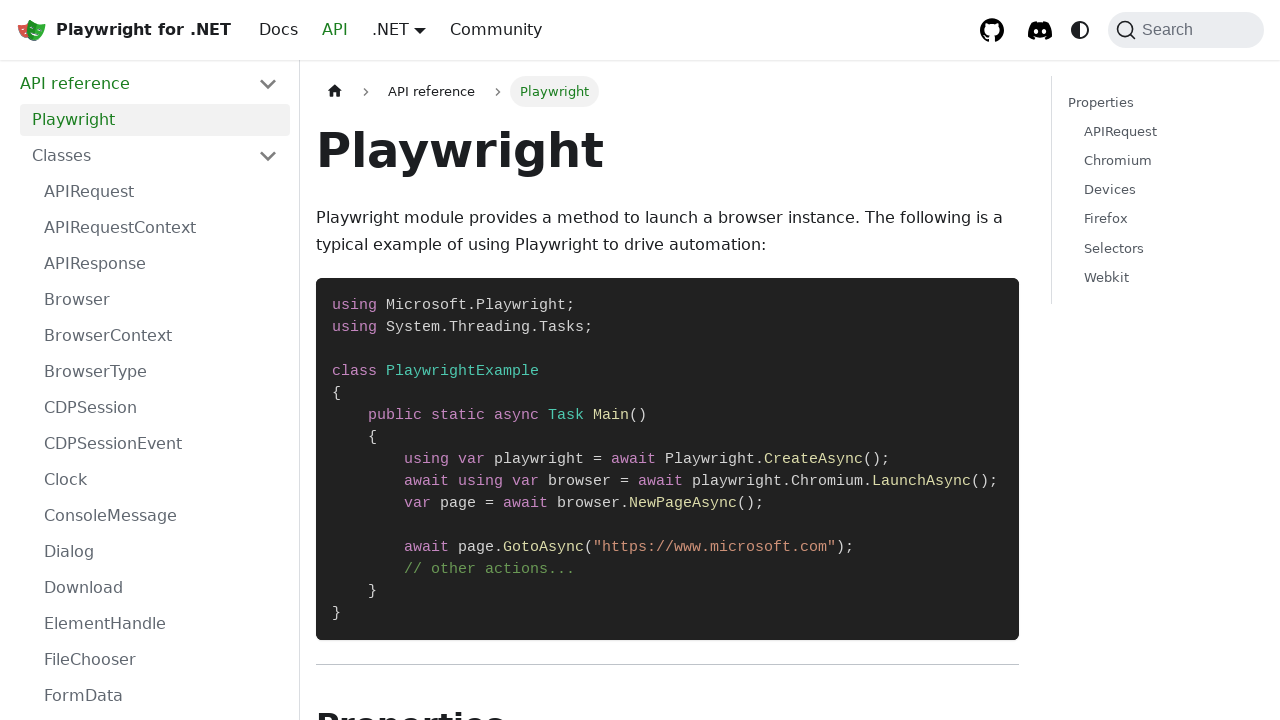

Verified URL is correct for .NET API documentation
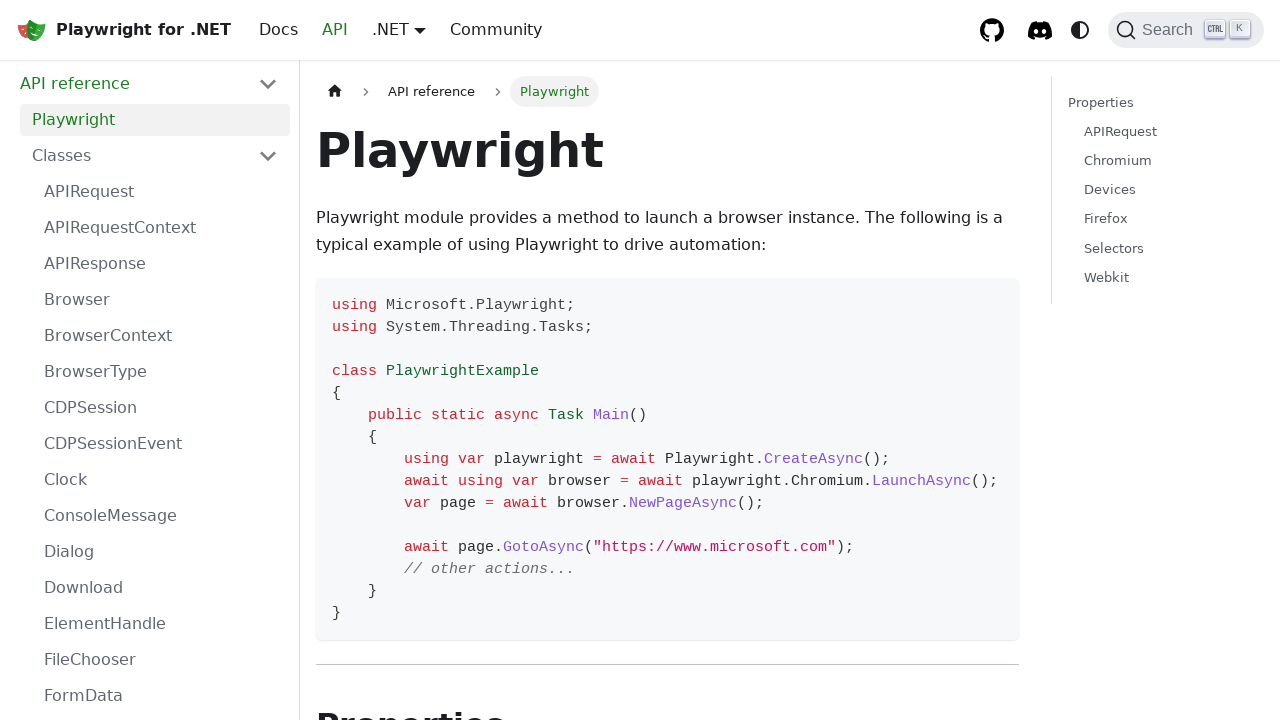

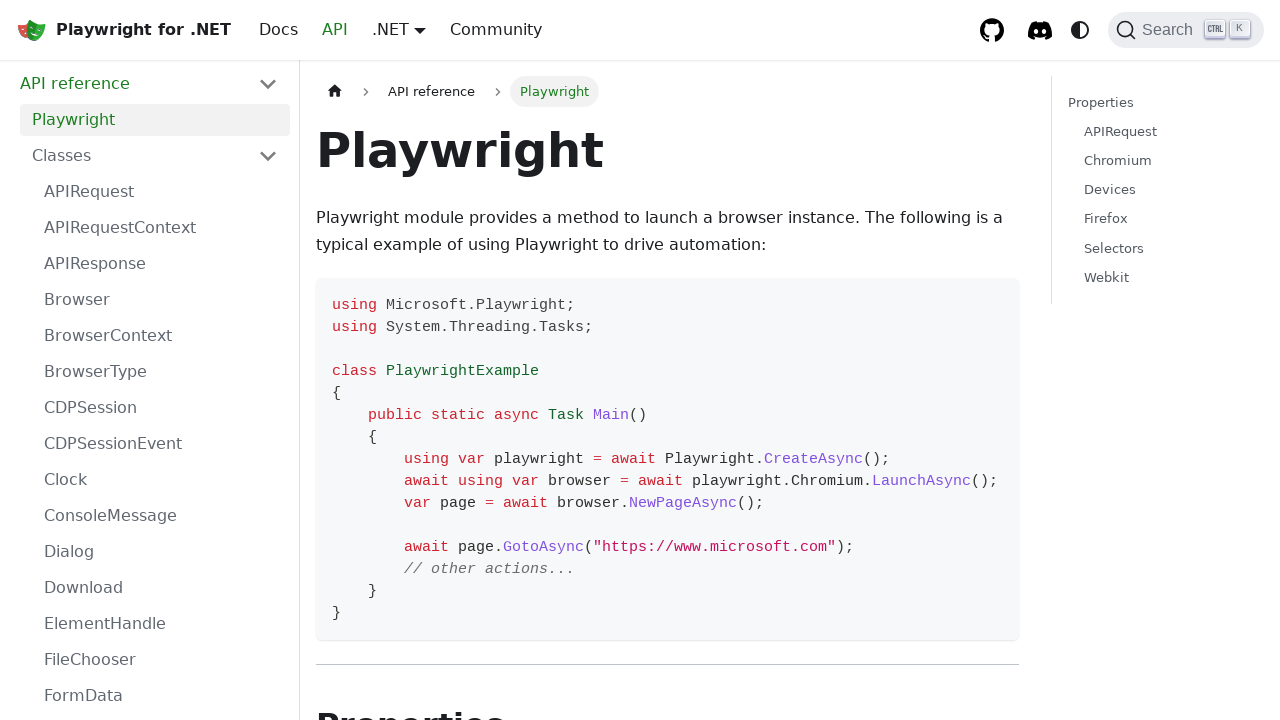